Navigates to the WebdriverIO homepage and retrieves the page title to verify the page loaded correctly.

Starting URL: https://webdriver.io

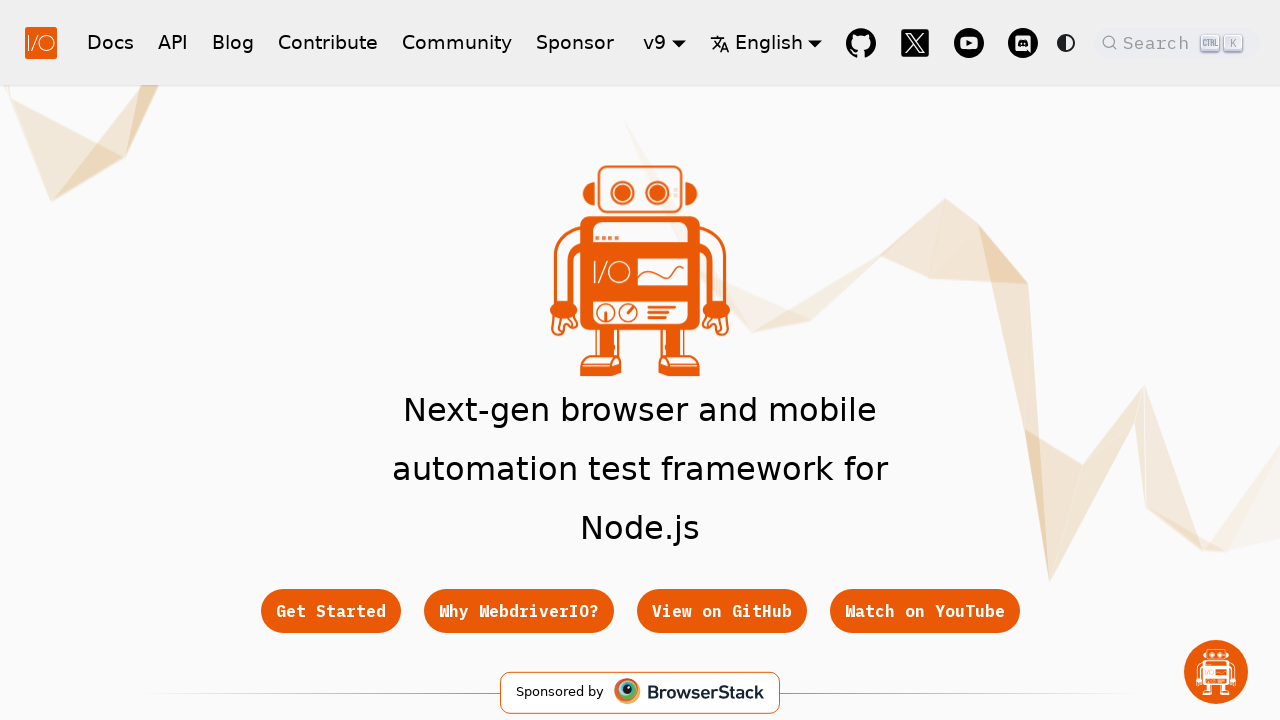

Navigated to WebdriverIO homepage
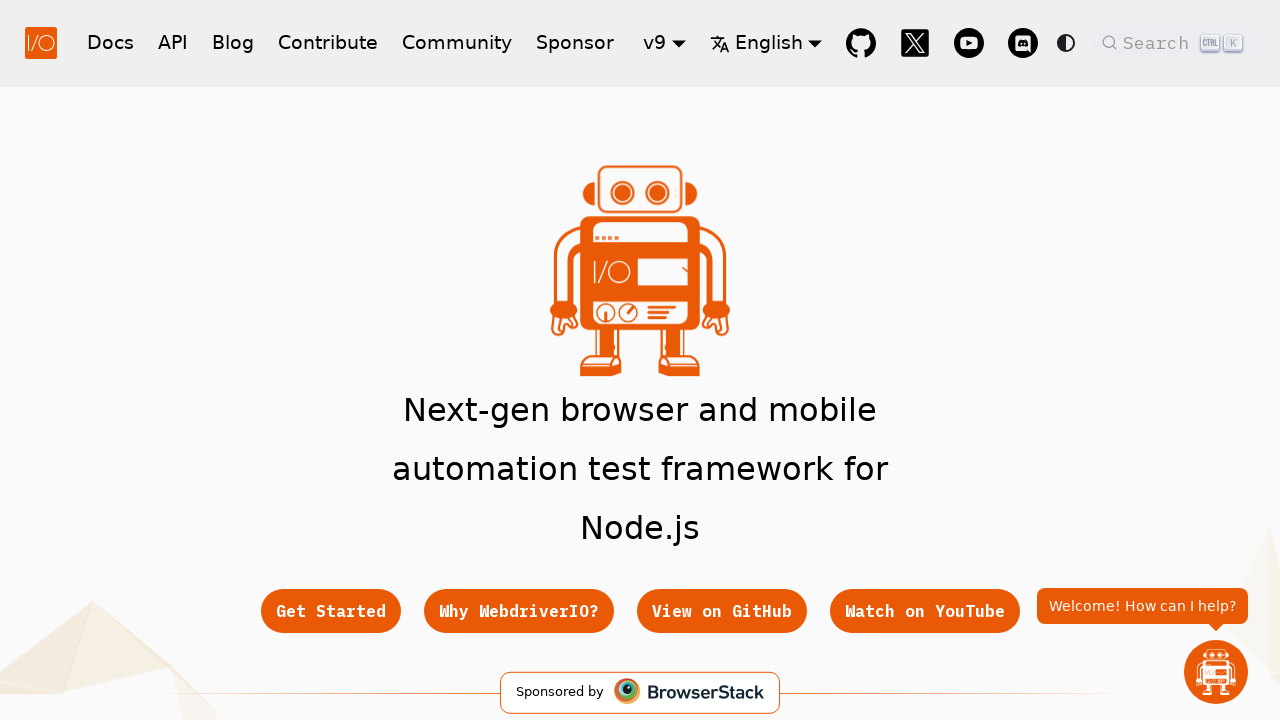

Page DOM content loaded
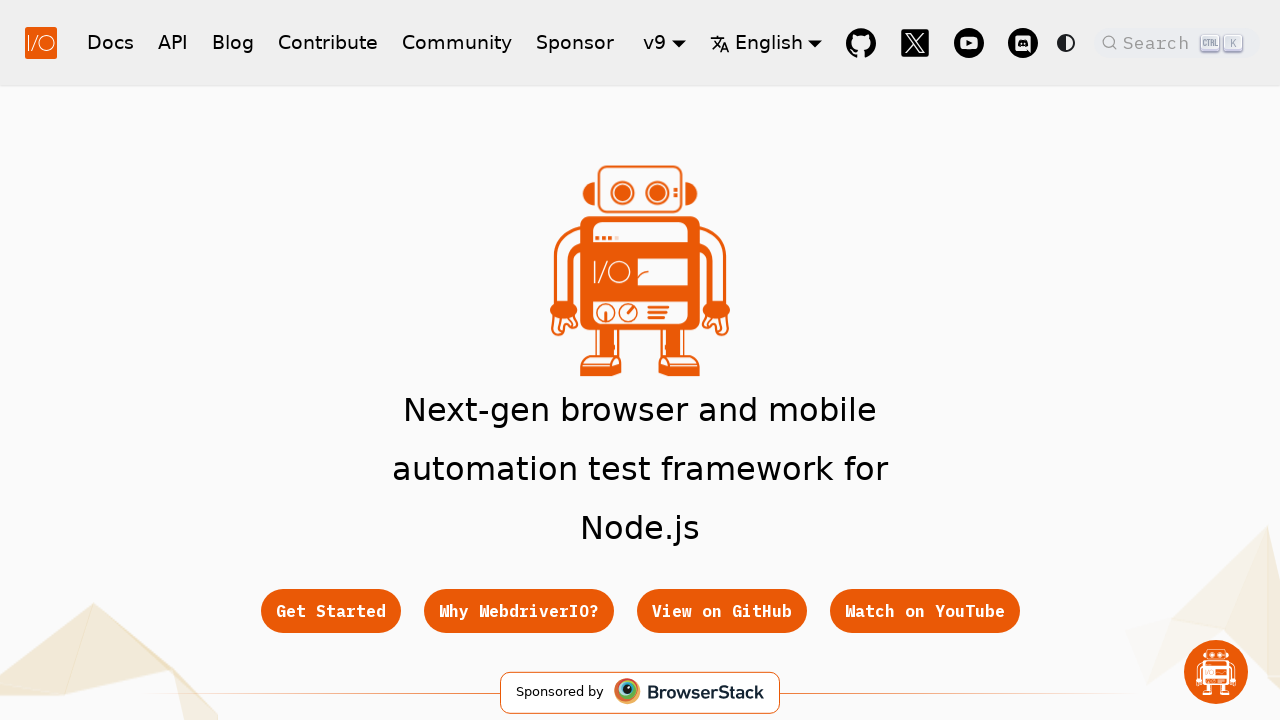

Retrieved page title: WebdriverIO · Next-gen browser and mobile automation test framework for Node.js | WebdriverIO
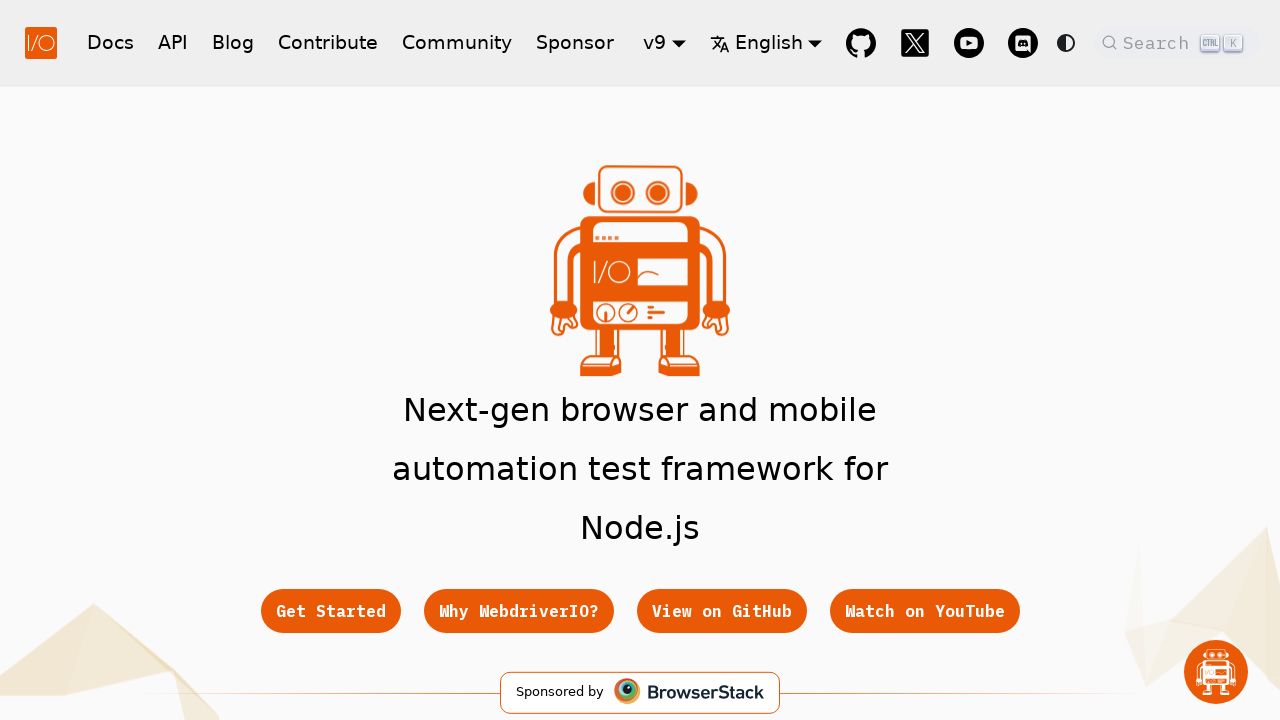

Verified page title is not empty
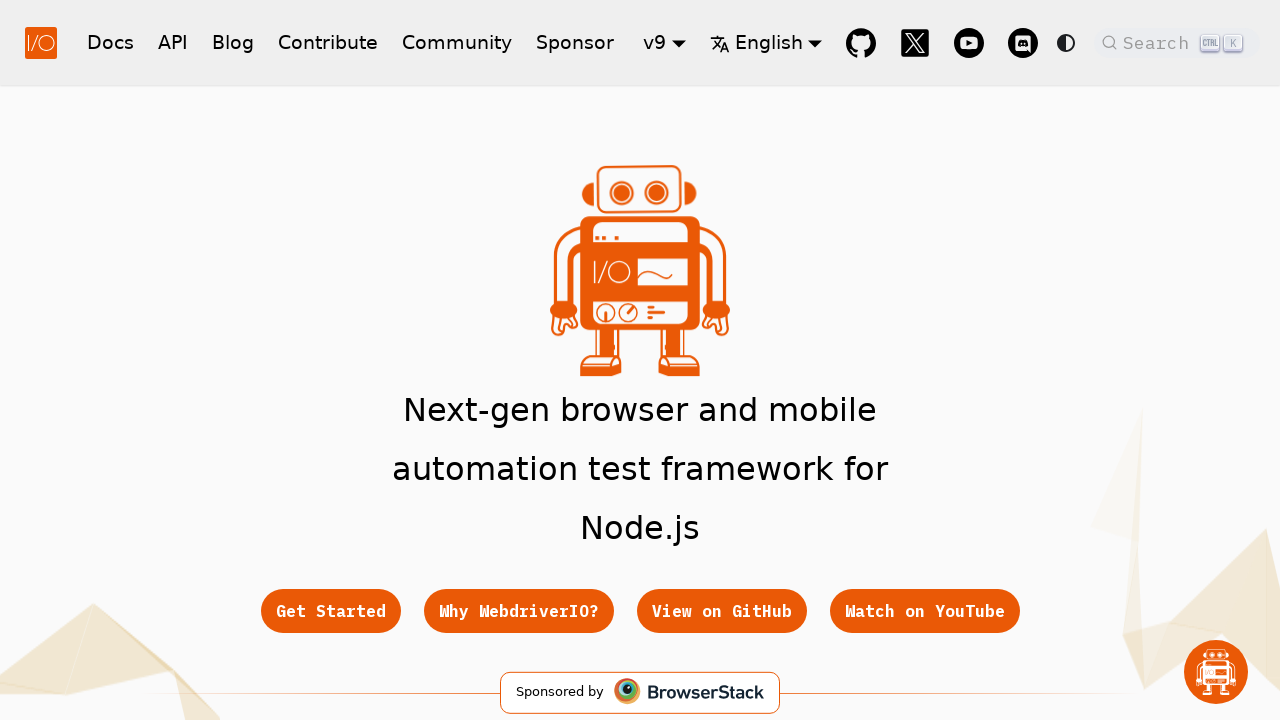

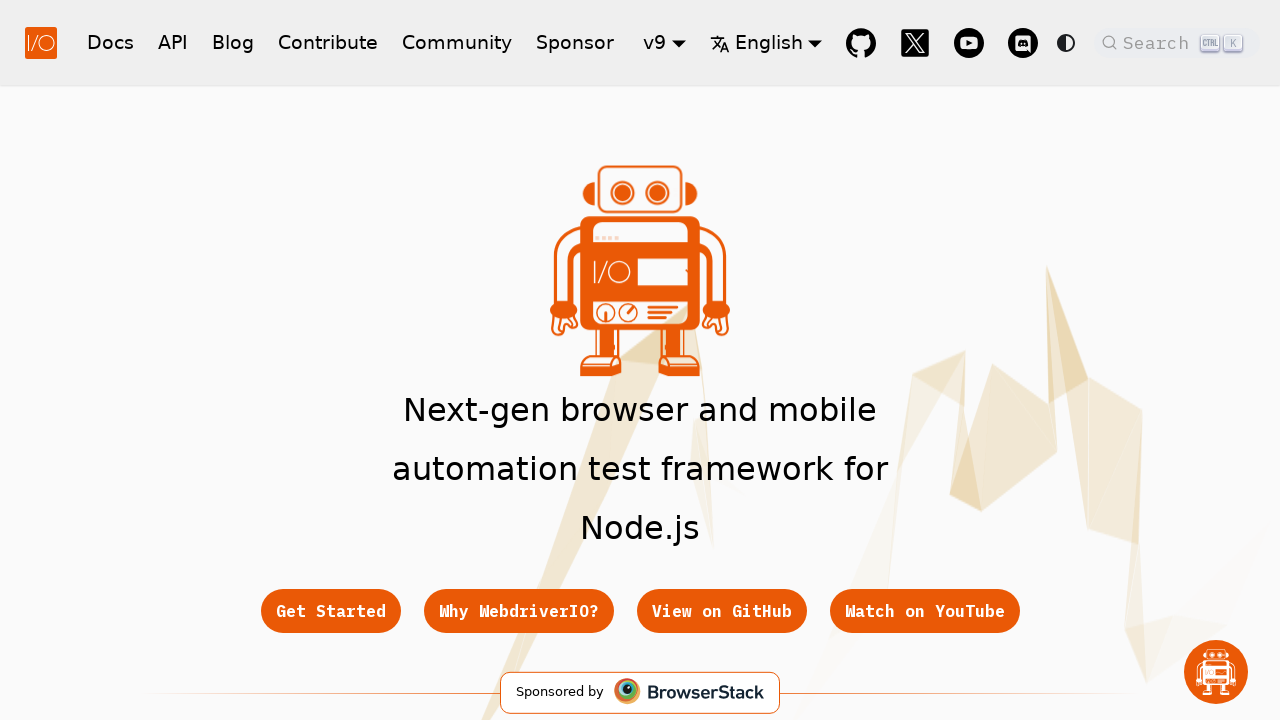